Tests an e-commerce flow by adding specific vegetables to cart, proceeding to checkout, and applying a promo code

Starting URL: https://rahulshettyacademy.com/seleniumPractise/

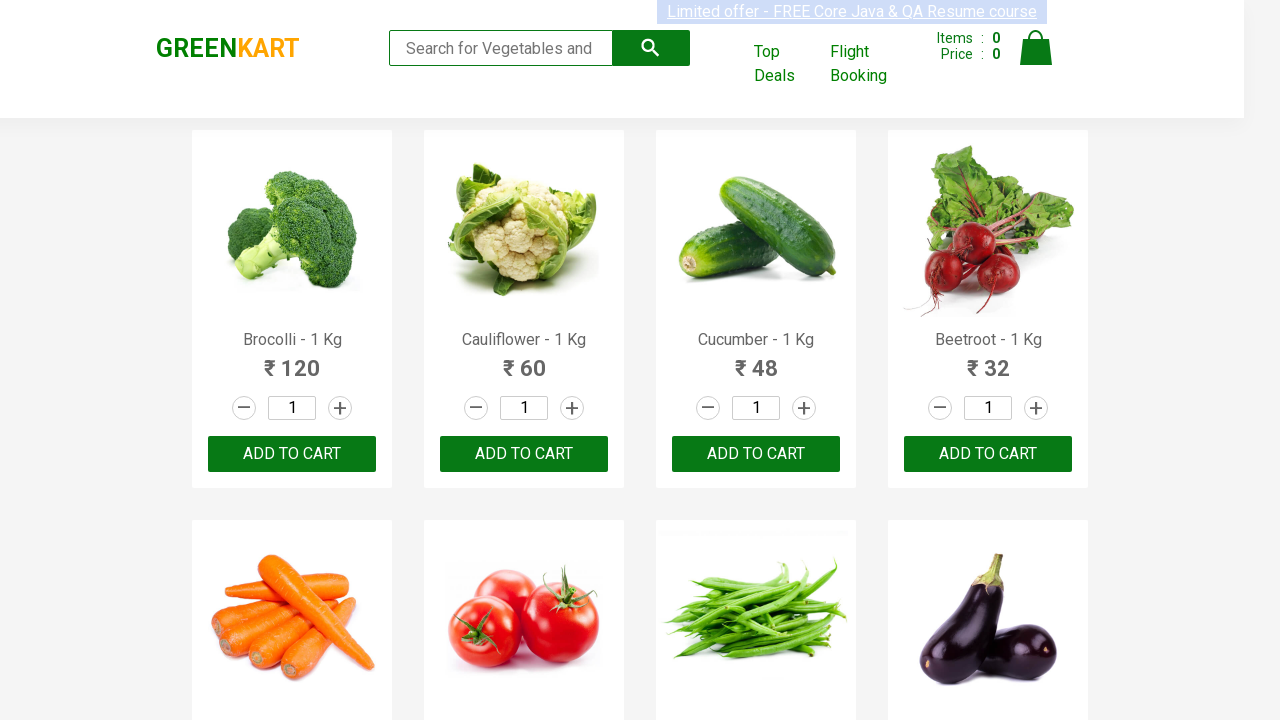

Retrieved all product name elements from page
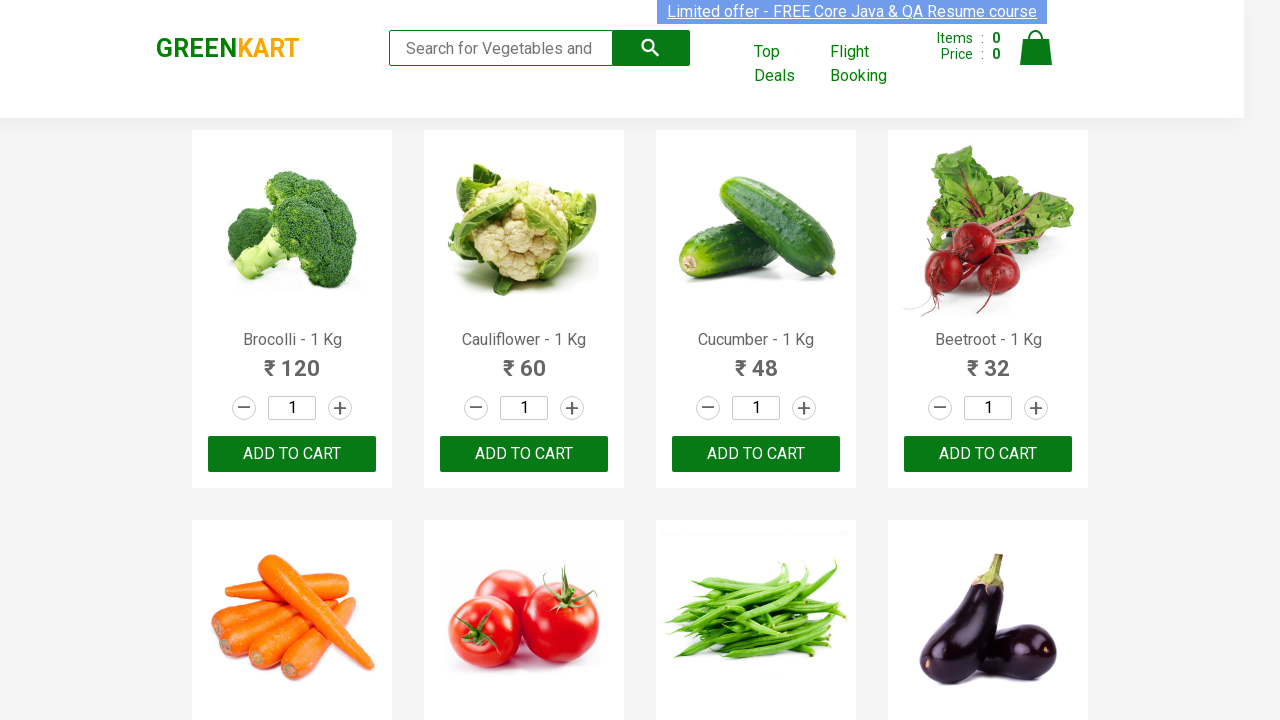

Added Beetroot to cart at (988, 454) on xpath=//div[@class='product-action']/button >> nth=3
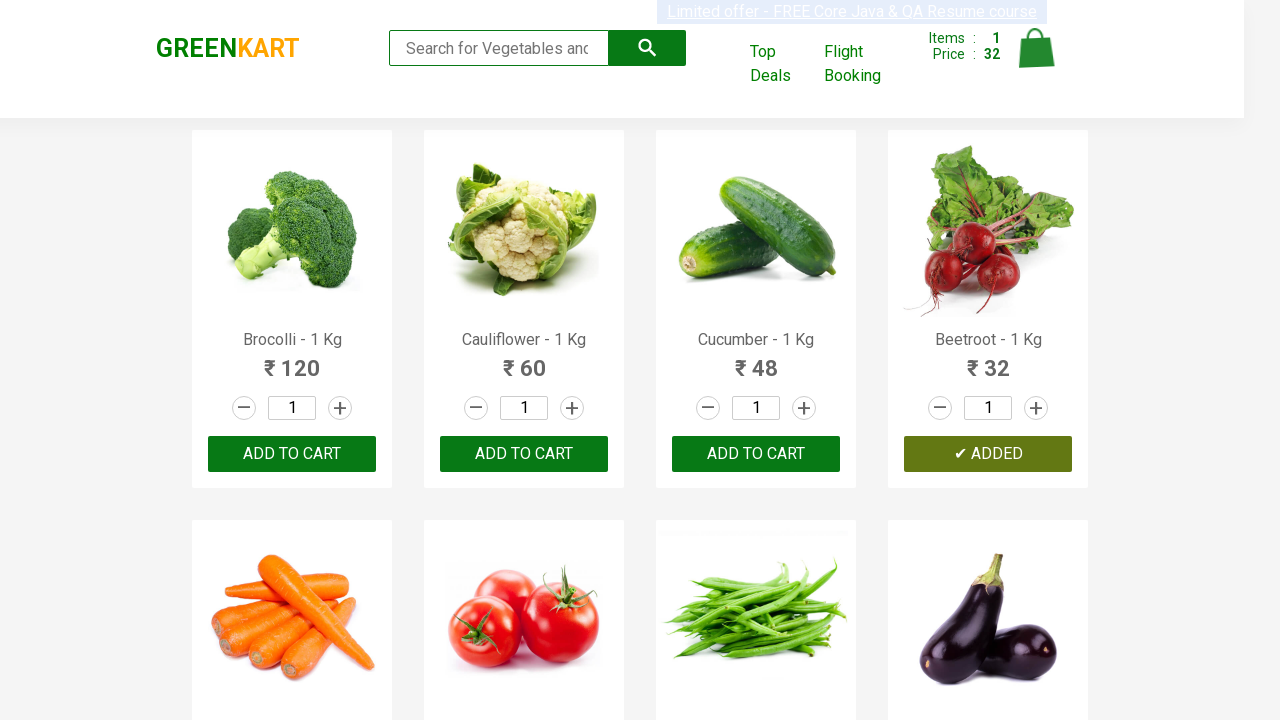

Waited 2 seconds after adding item to cart
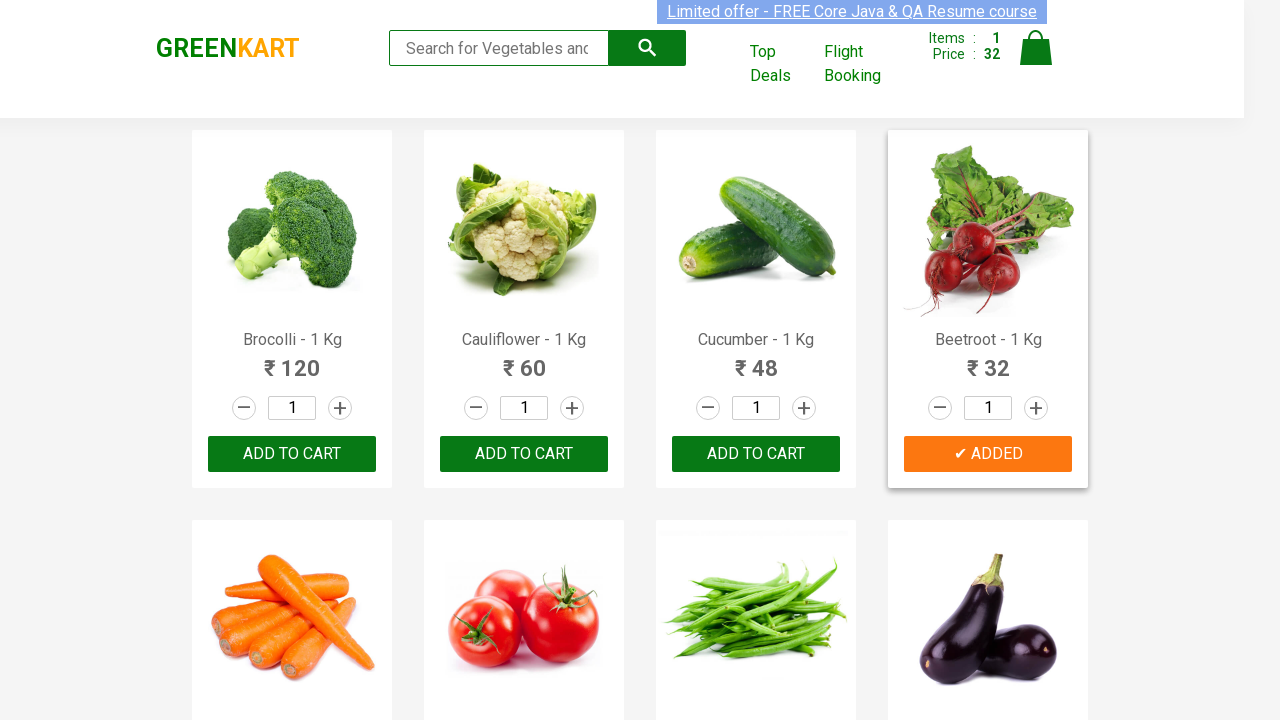

Added Tomato to cart at (524, 360) on xpath=//div[@class='product-action']/button >> nth=5
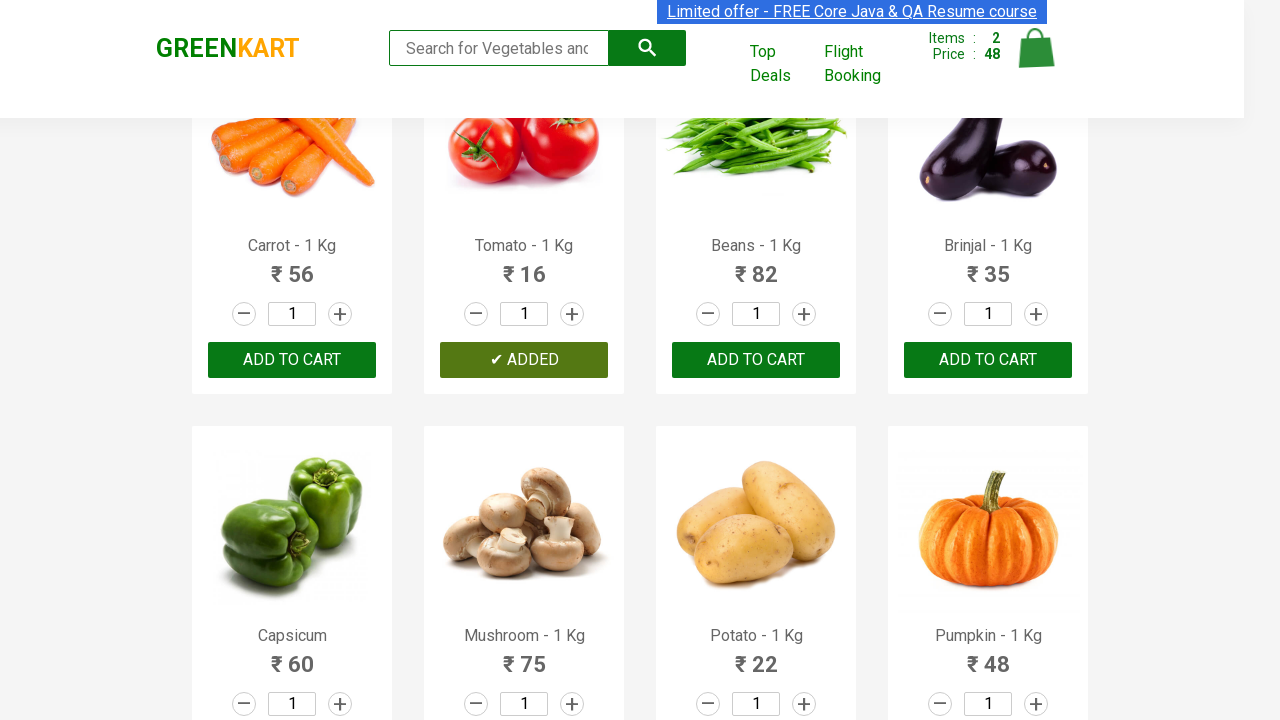

Waited 2 seconds after adding item to cart
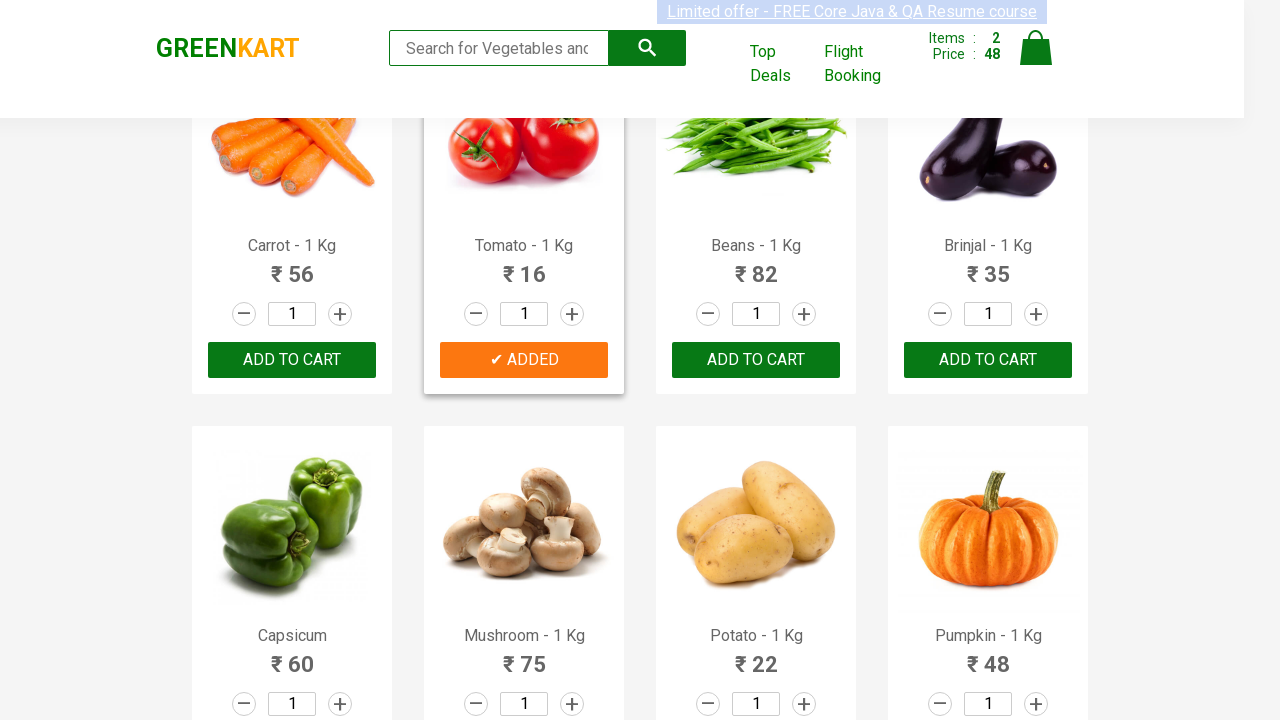

Added Brinjal to cart at (988, 360) on xpath=//div[@class='product-action']/button >> nth=7
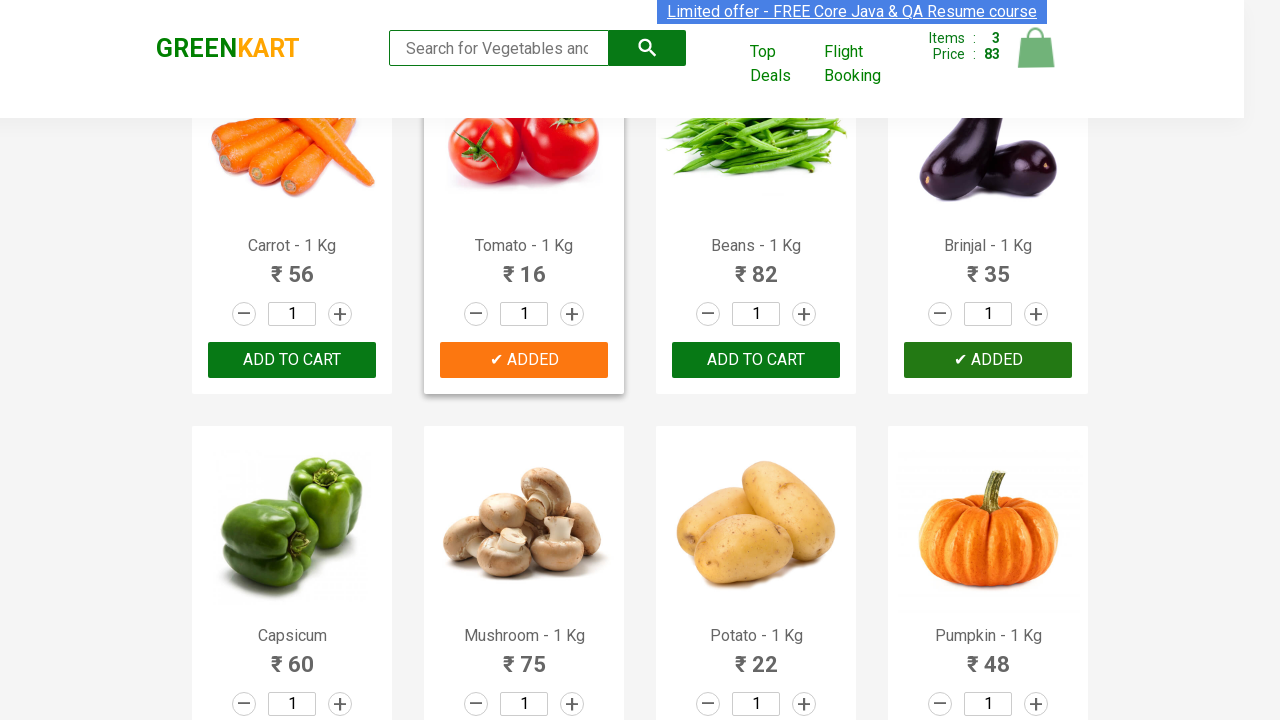

Waited 2 seconds after adding item to cart
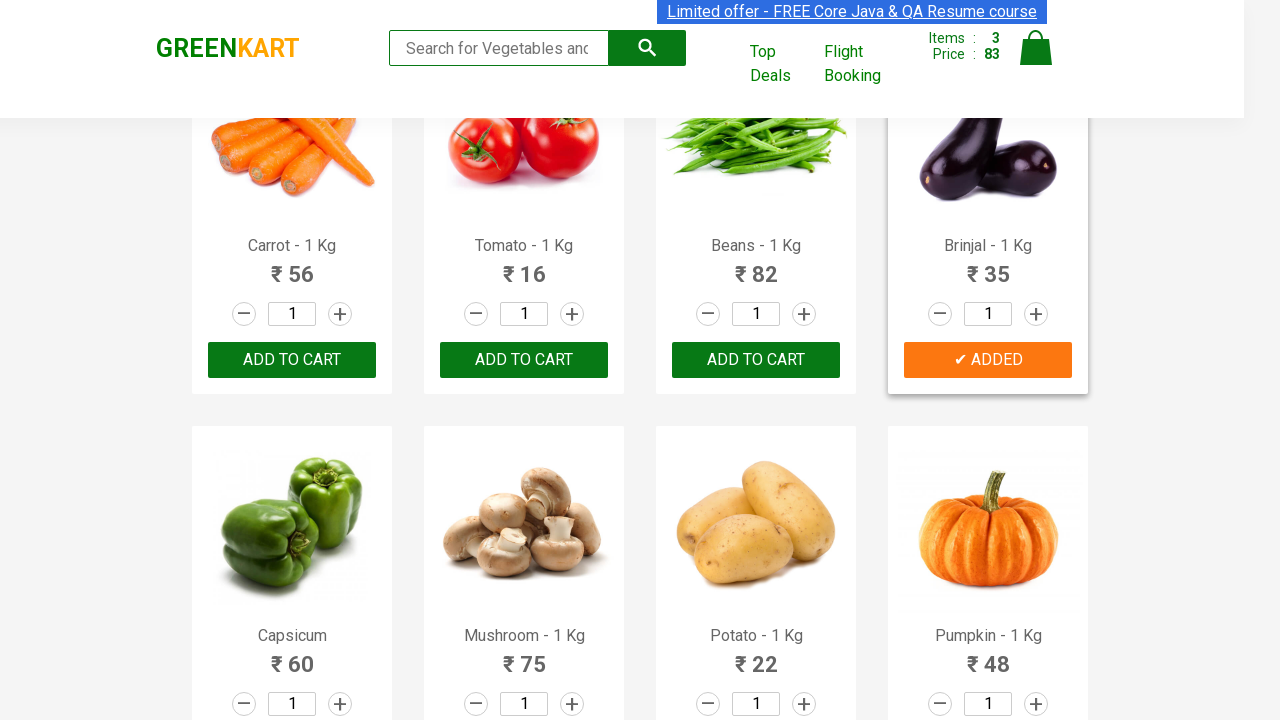

Clicked on cart icon at (1036, 48) on img[alt='Cart']
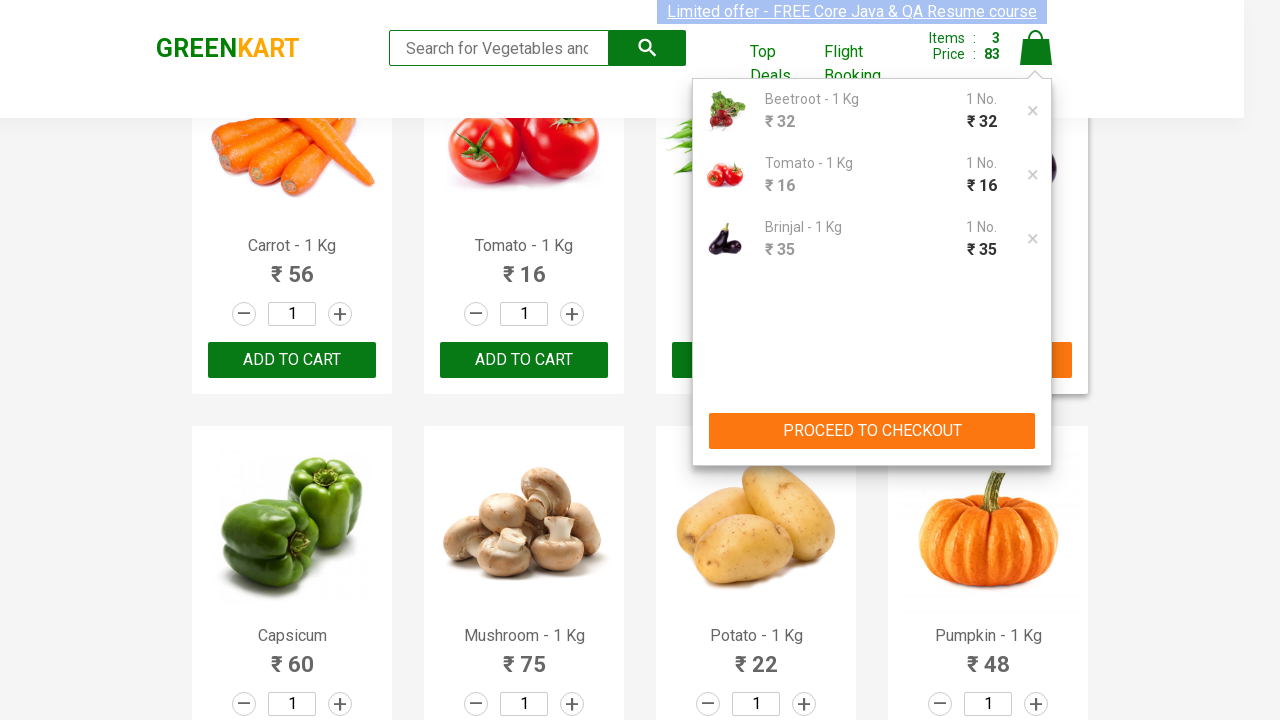

Clicked PROCEED TO CHECKOUT button at (872, 431) on xpath=//button[text()='PROCEED TO CHECKOUT']
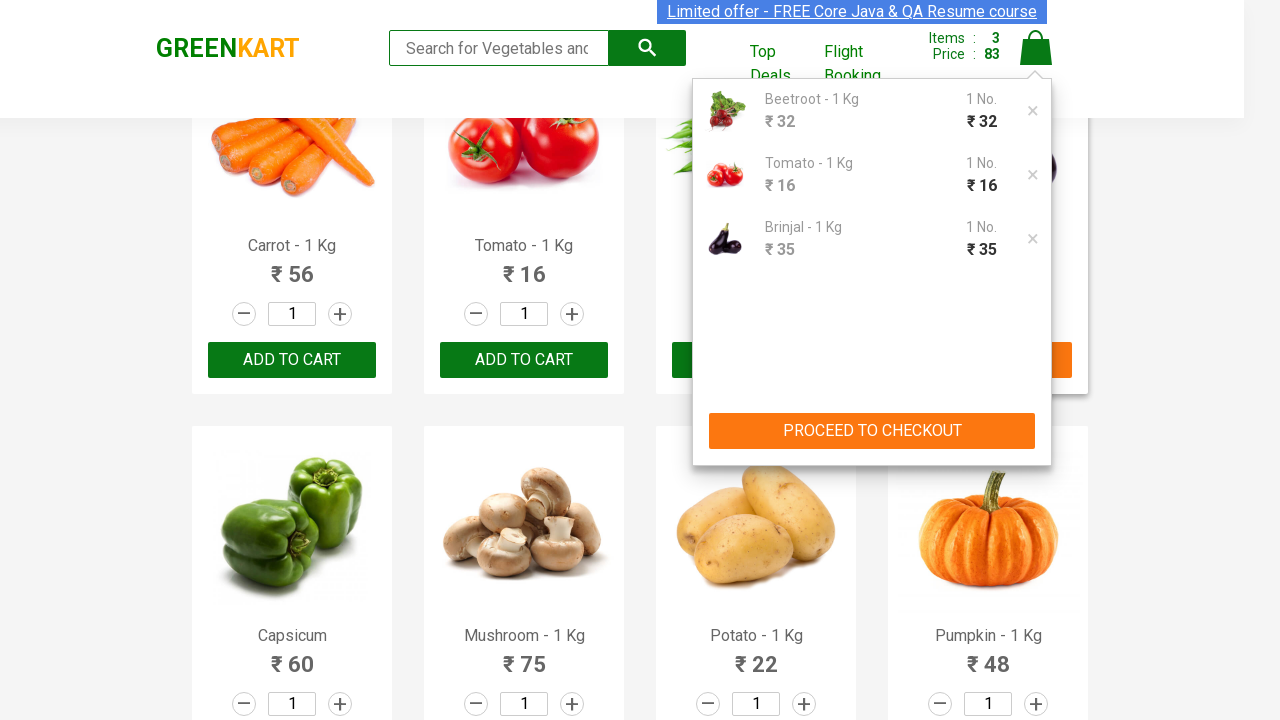

Promo code input field became visible
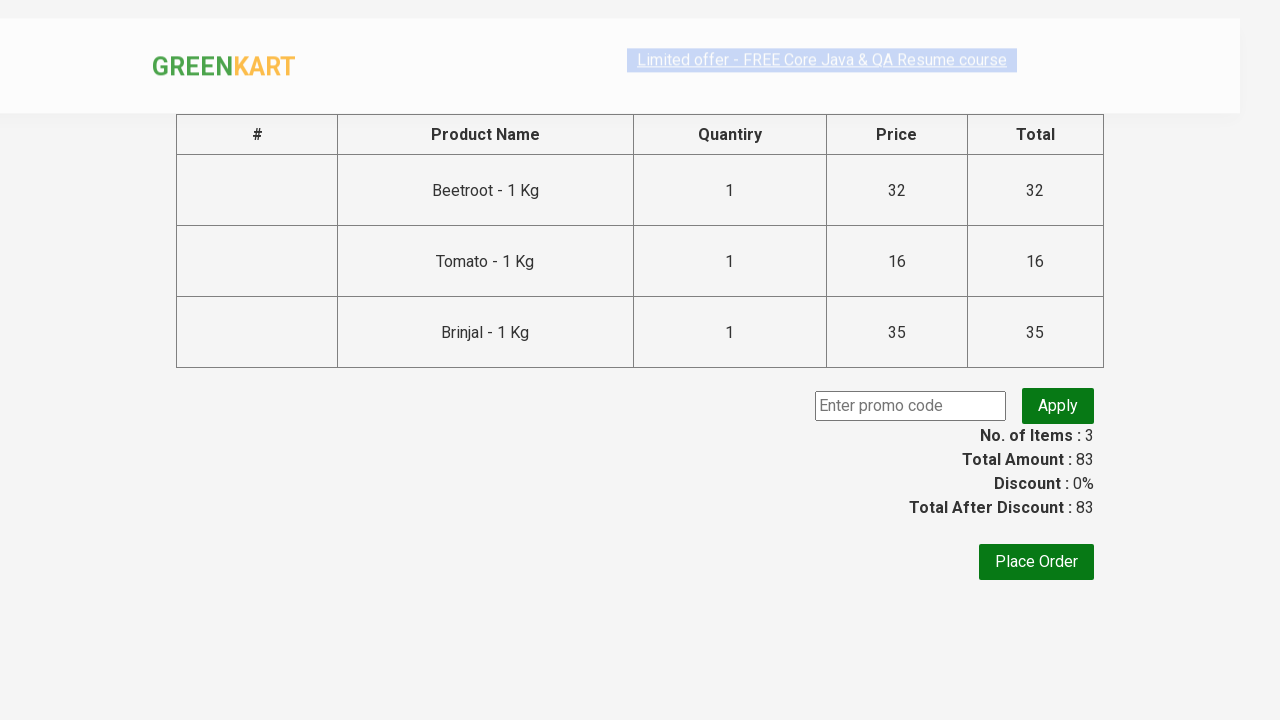

Entered promo code 'rahulshettyacademy' on input.promoCode
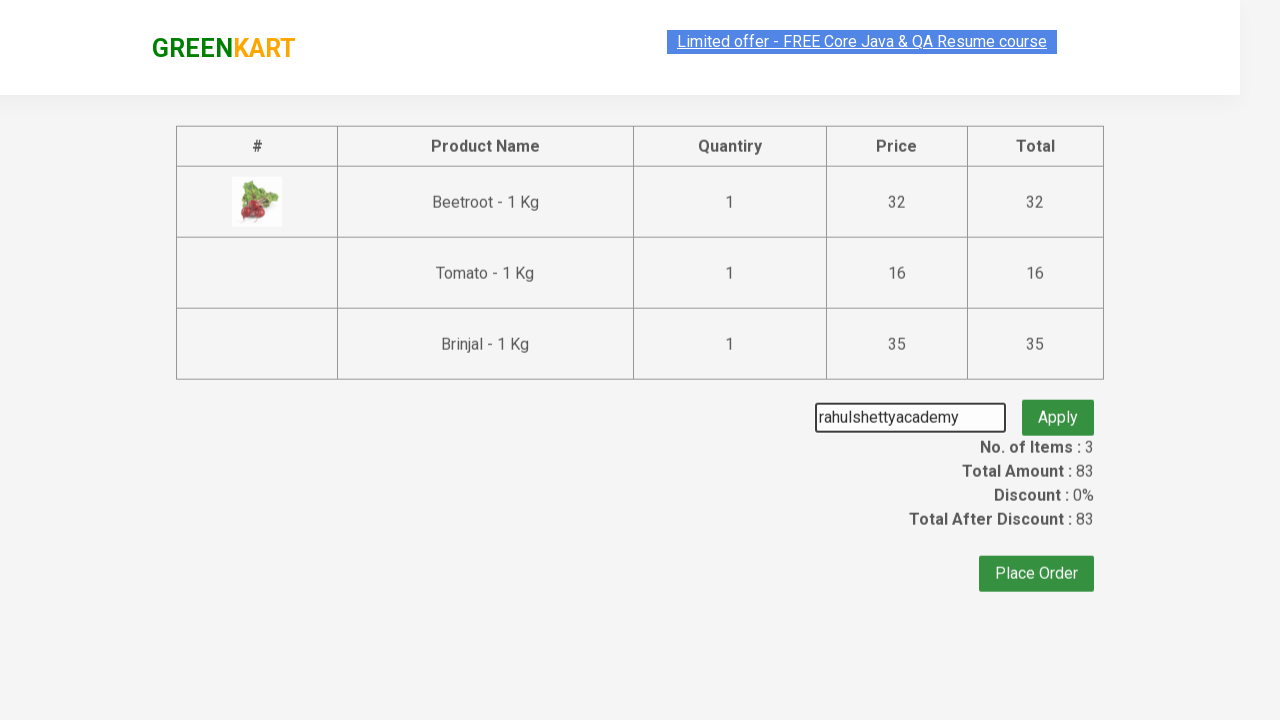

Clicked apply promo button at (1058, 406) on button.promoBtn
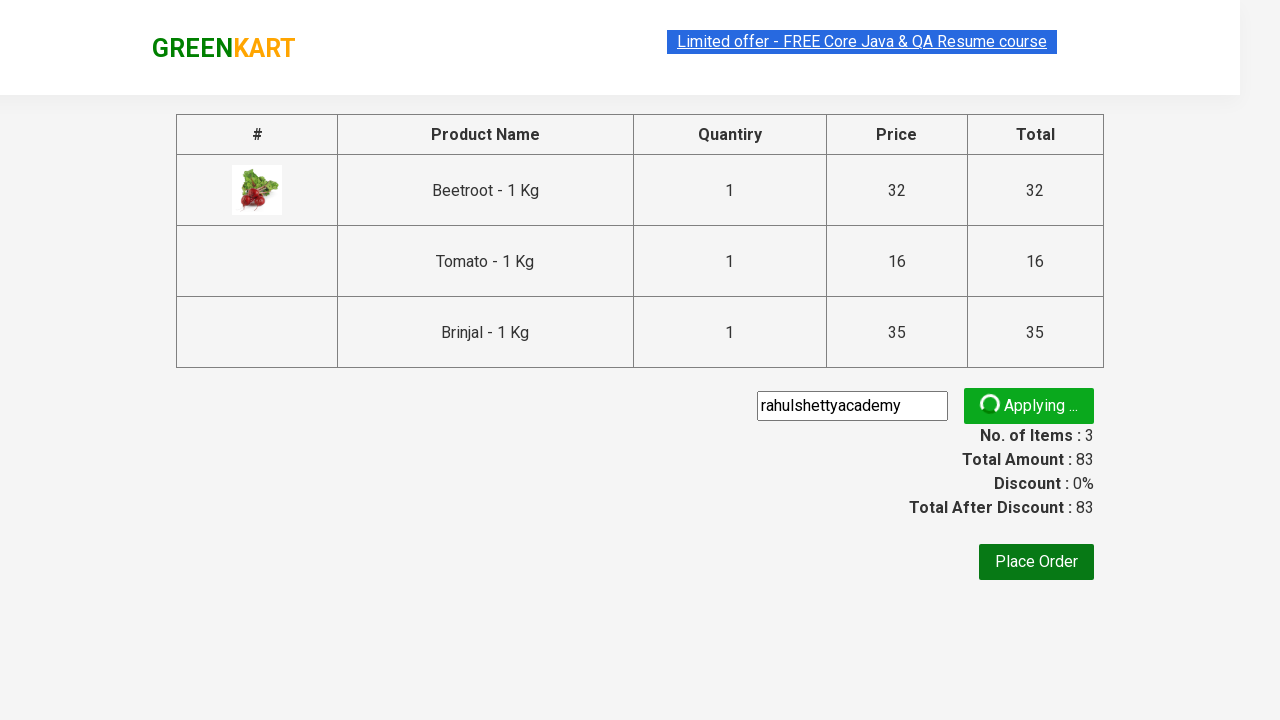

Promo code confirmation message appeared
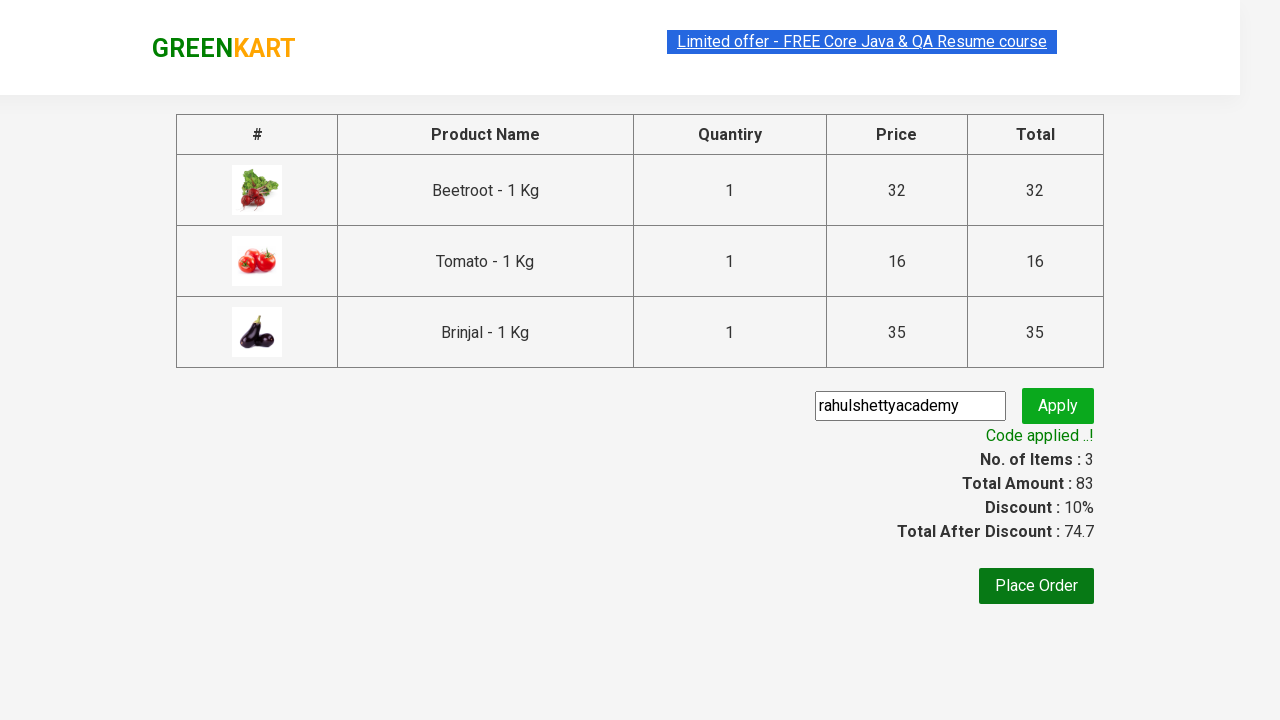

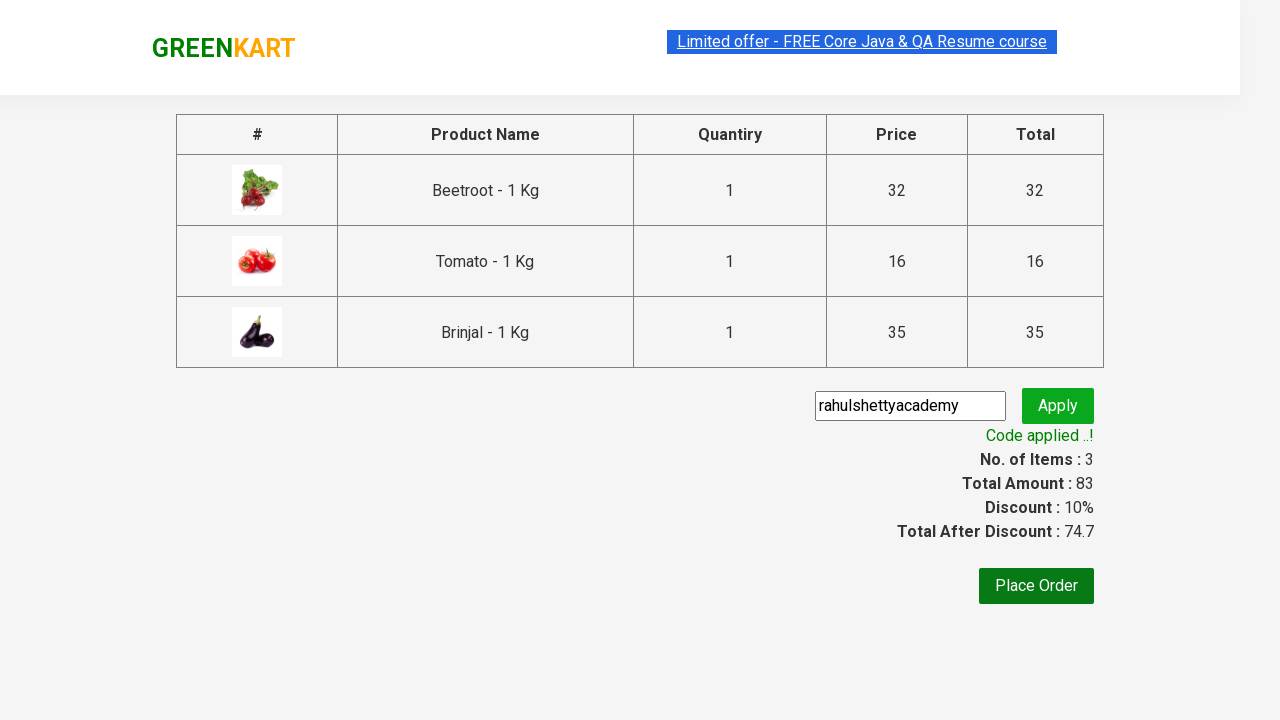